Tests pressing the tab key without targeting a specific element and verifies the page displays the correct key press result.

Starting URL: http://the-internet.herokuapp.com/key_presses

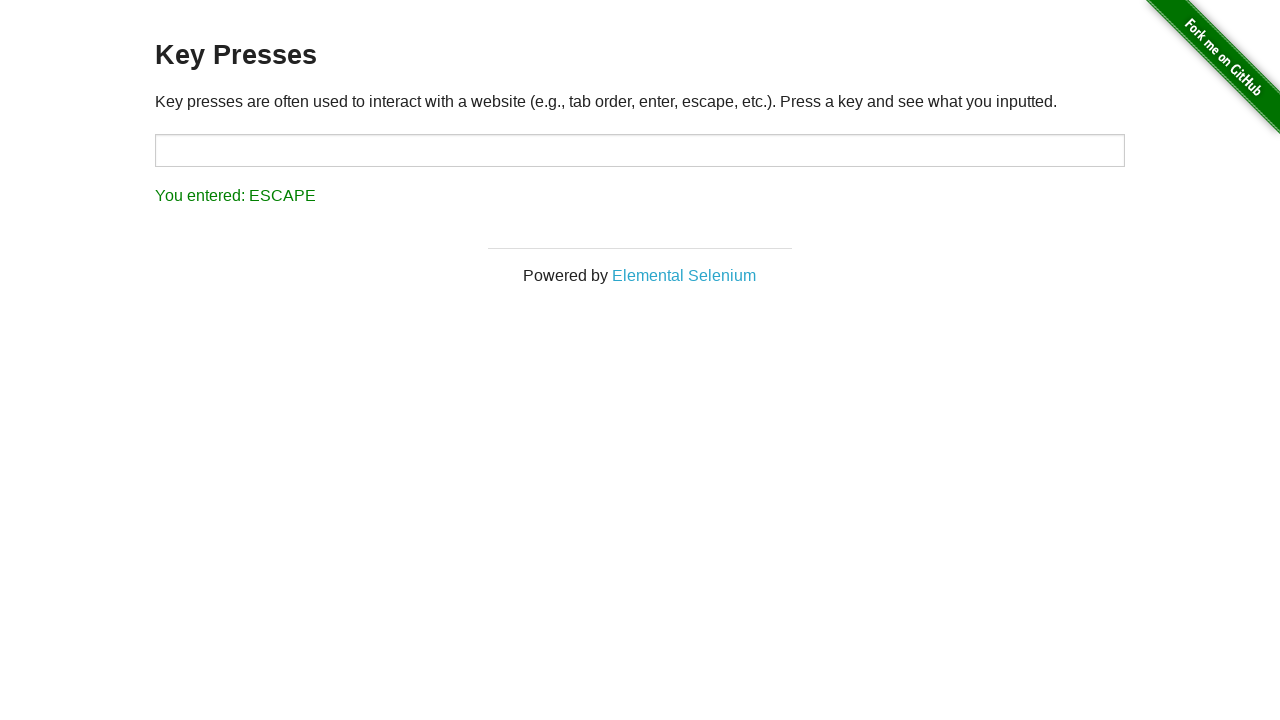

Pressed Tab key on the page
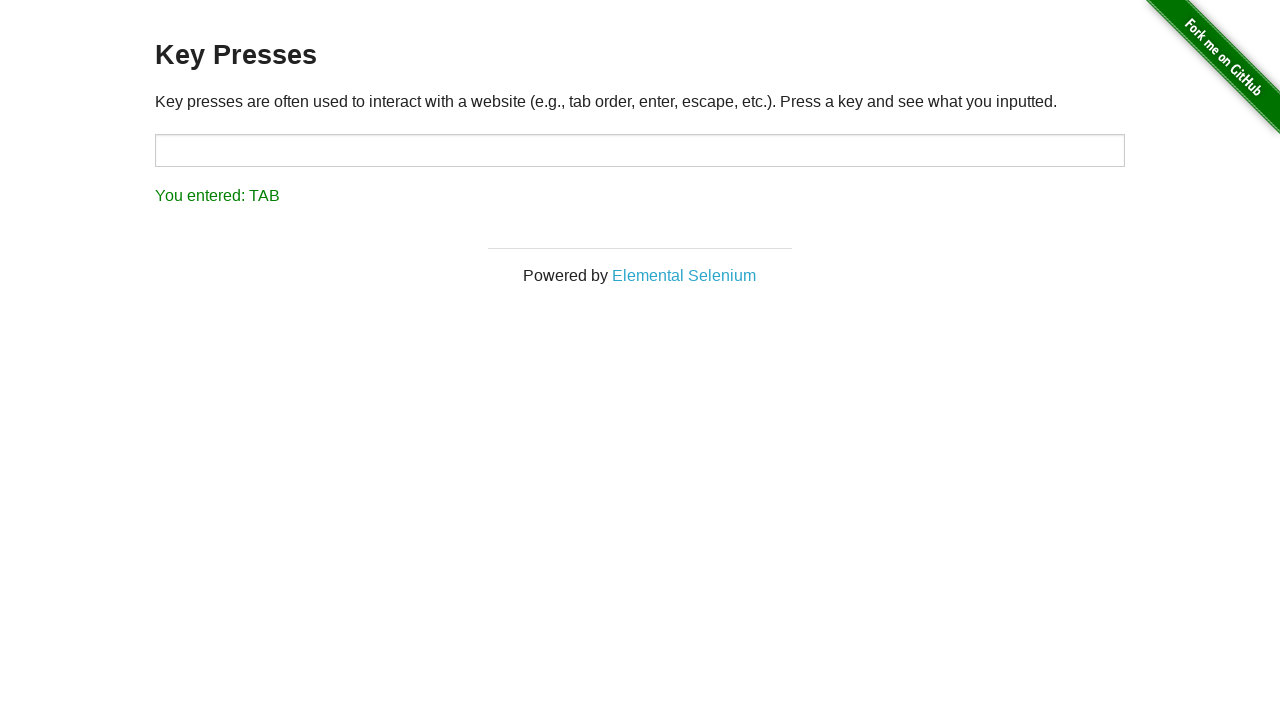

Result element loaded on page
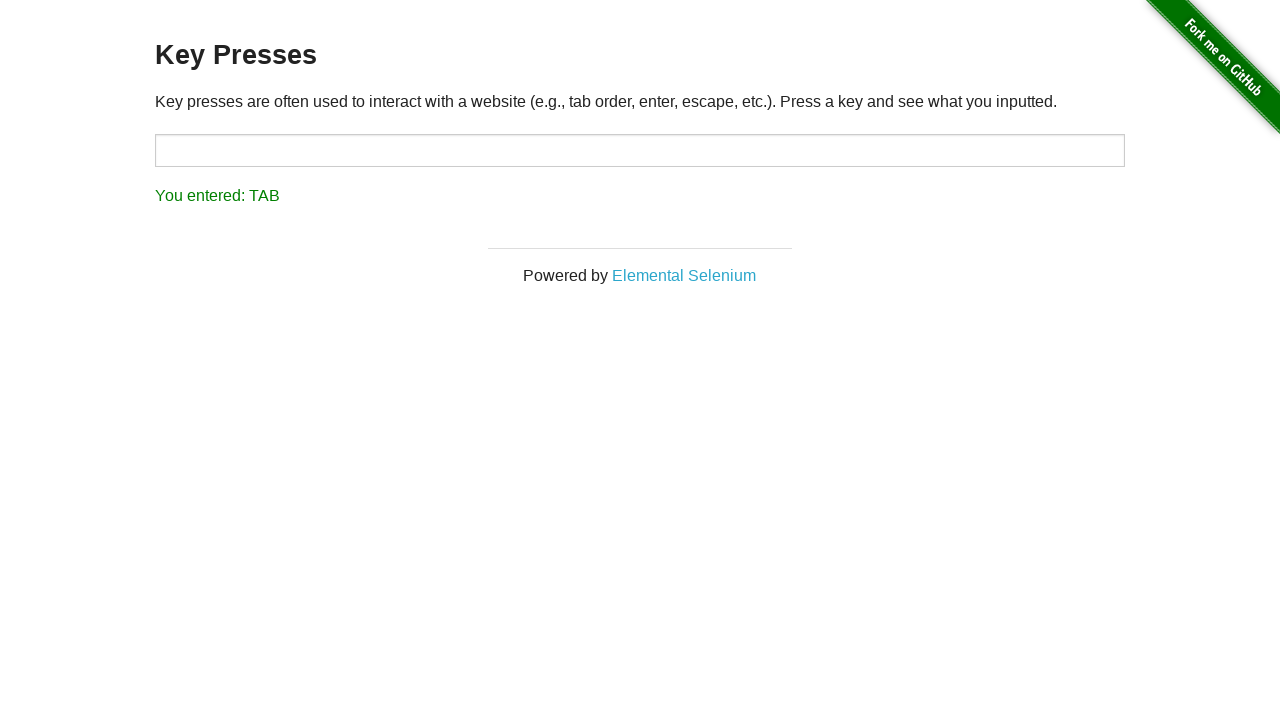

Retrieved result text content
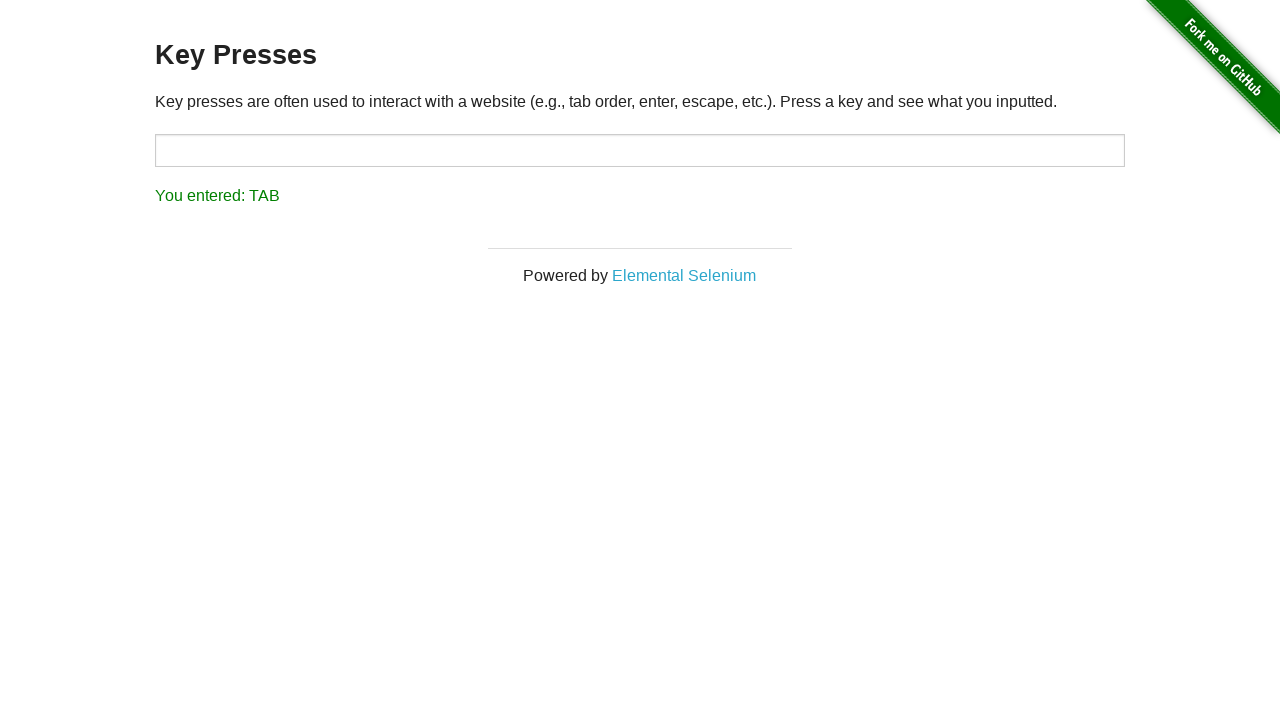

Verified result text shows 'You entered: TAB'
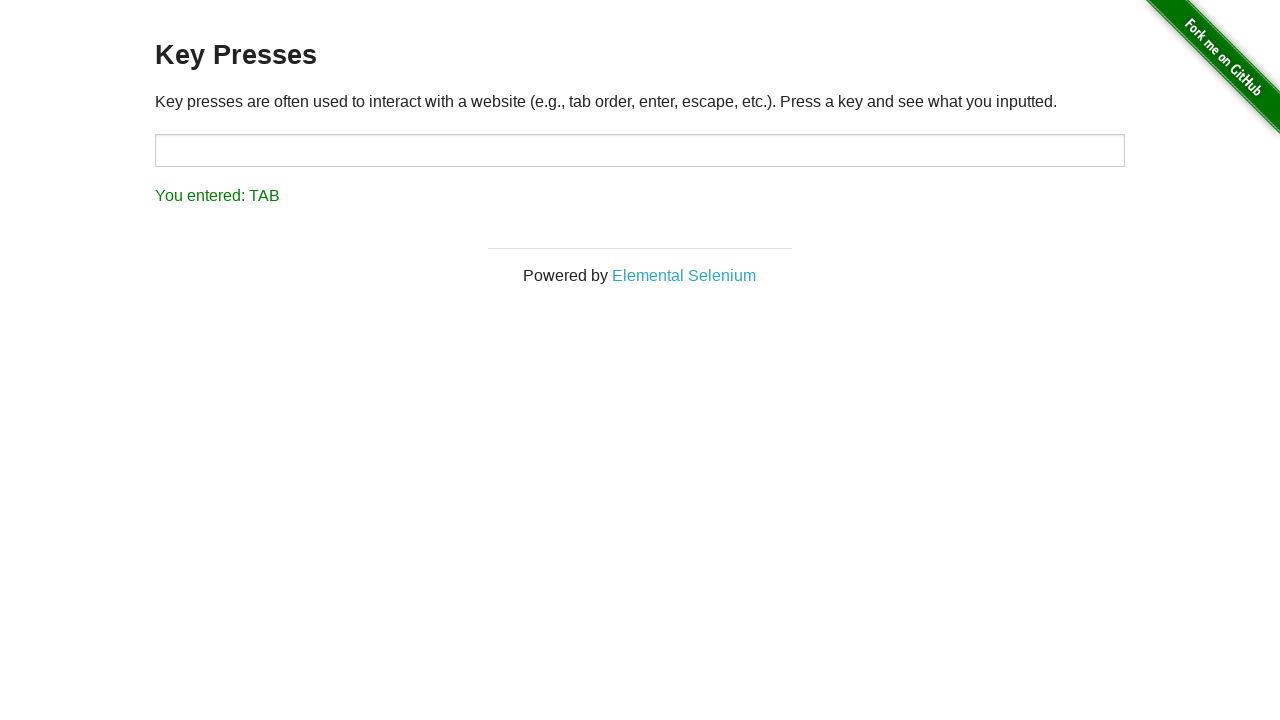

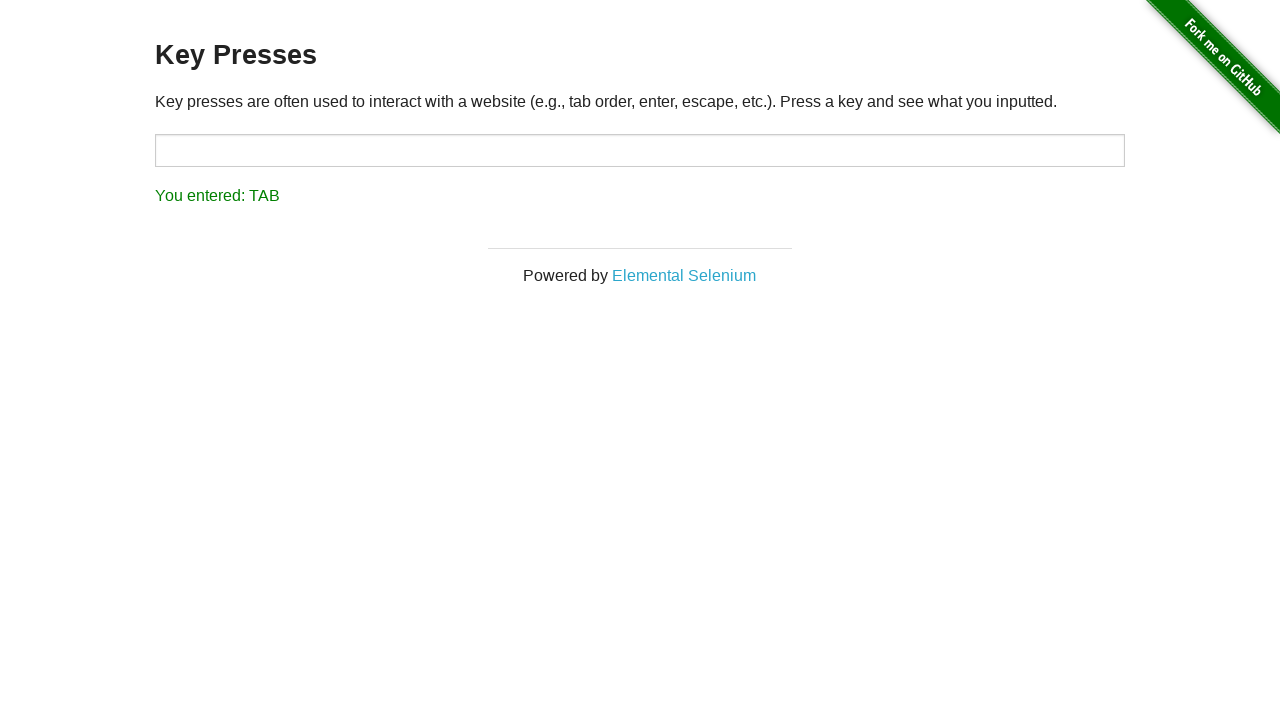